Opens the Best Buy website and maximizes the window

Starting URL: https://www.bestbuy.com/

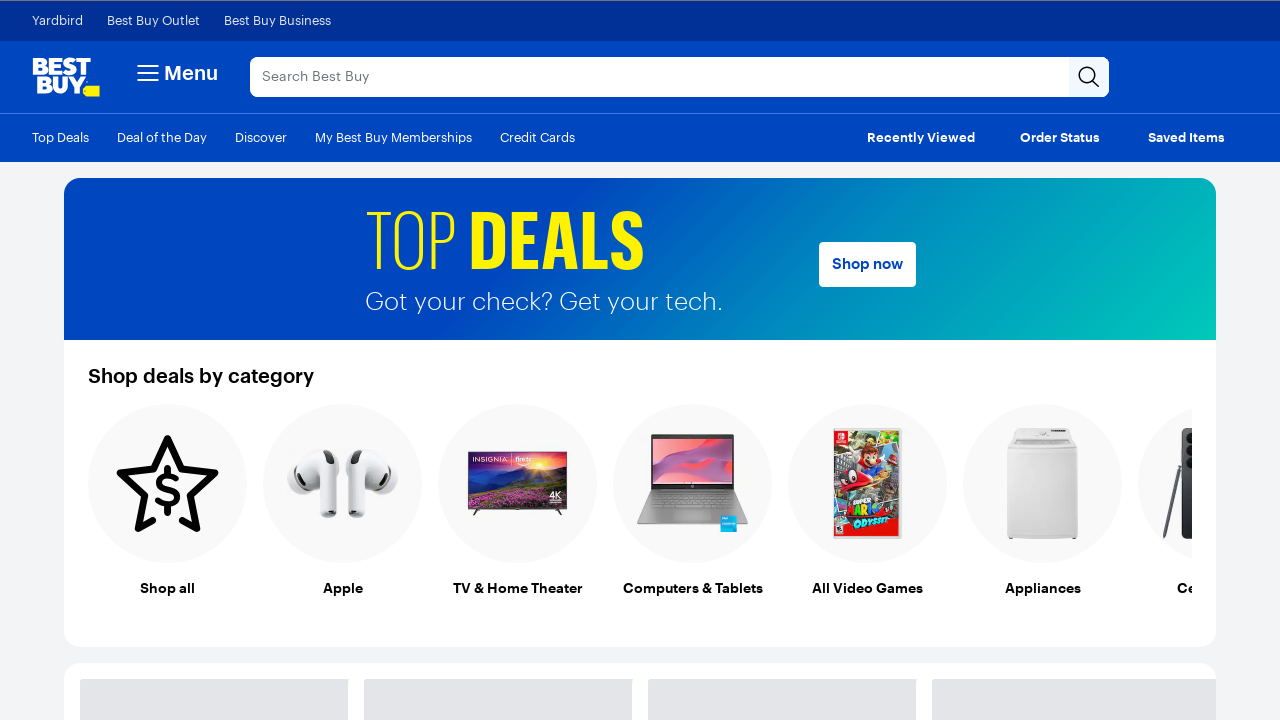

Navigated to Best Buy website
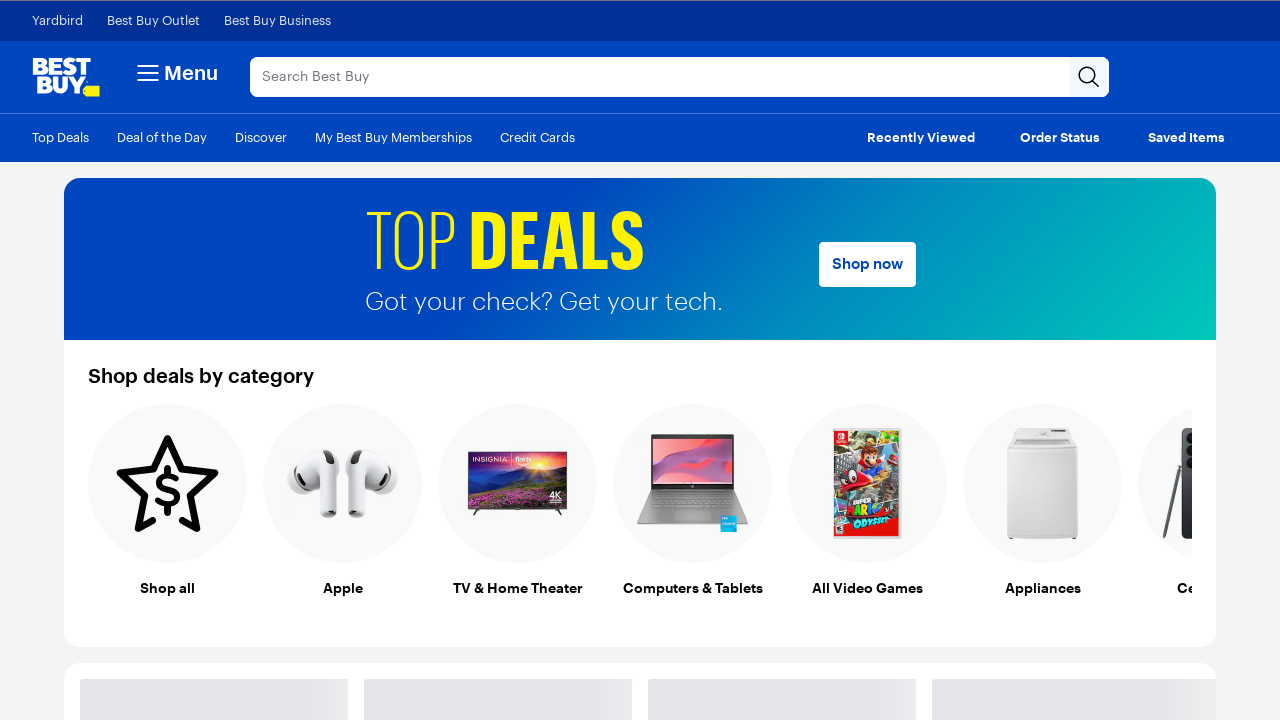

Maximized browser window to 1920x1080
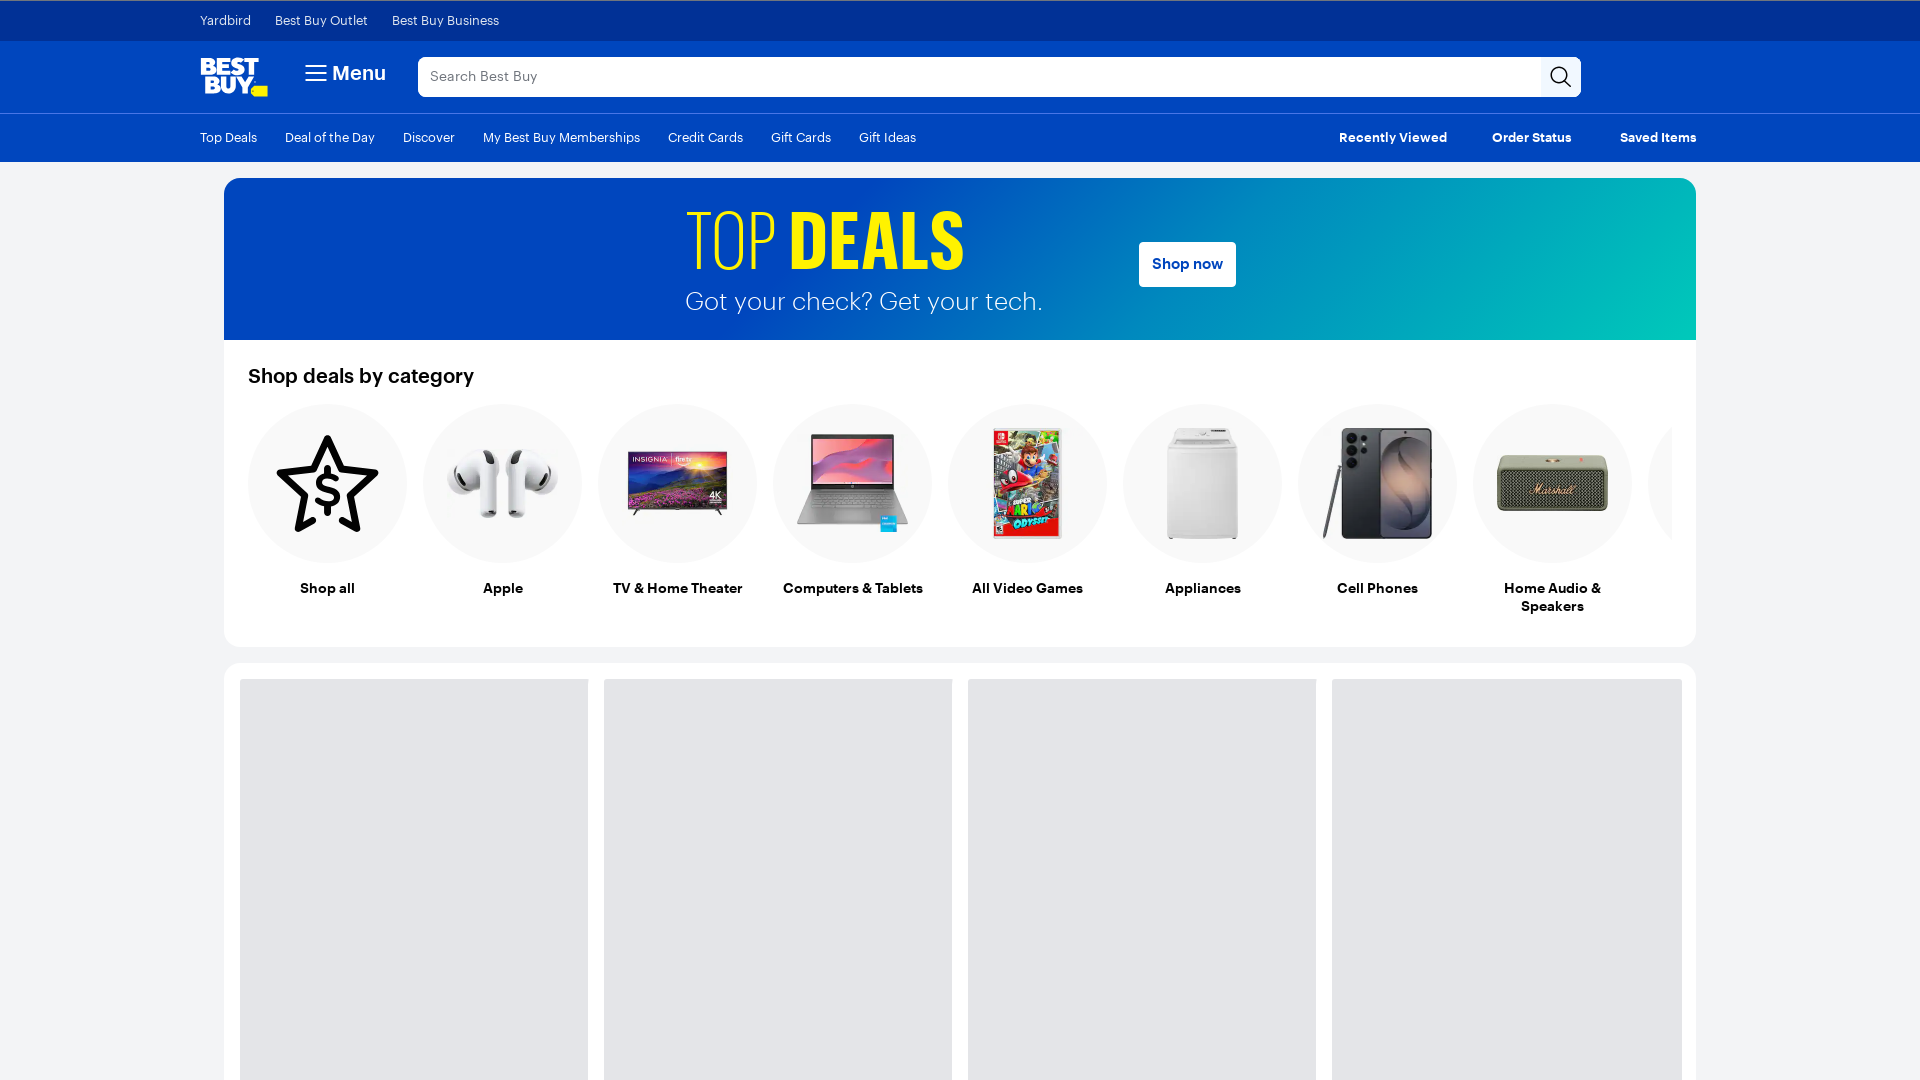

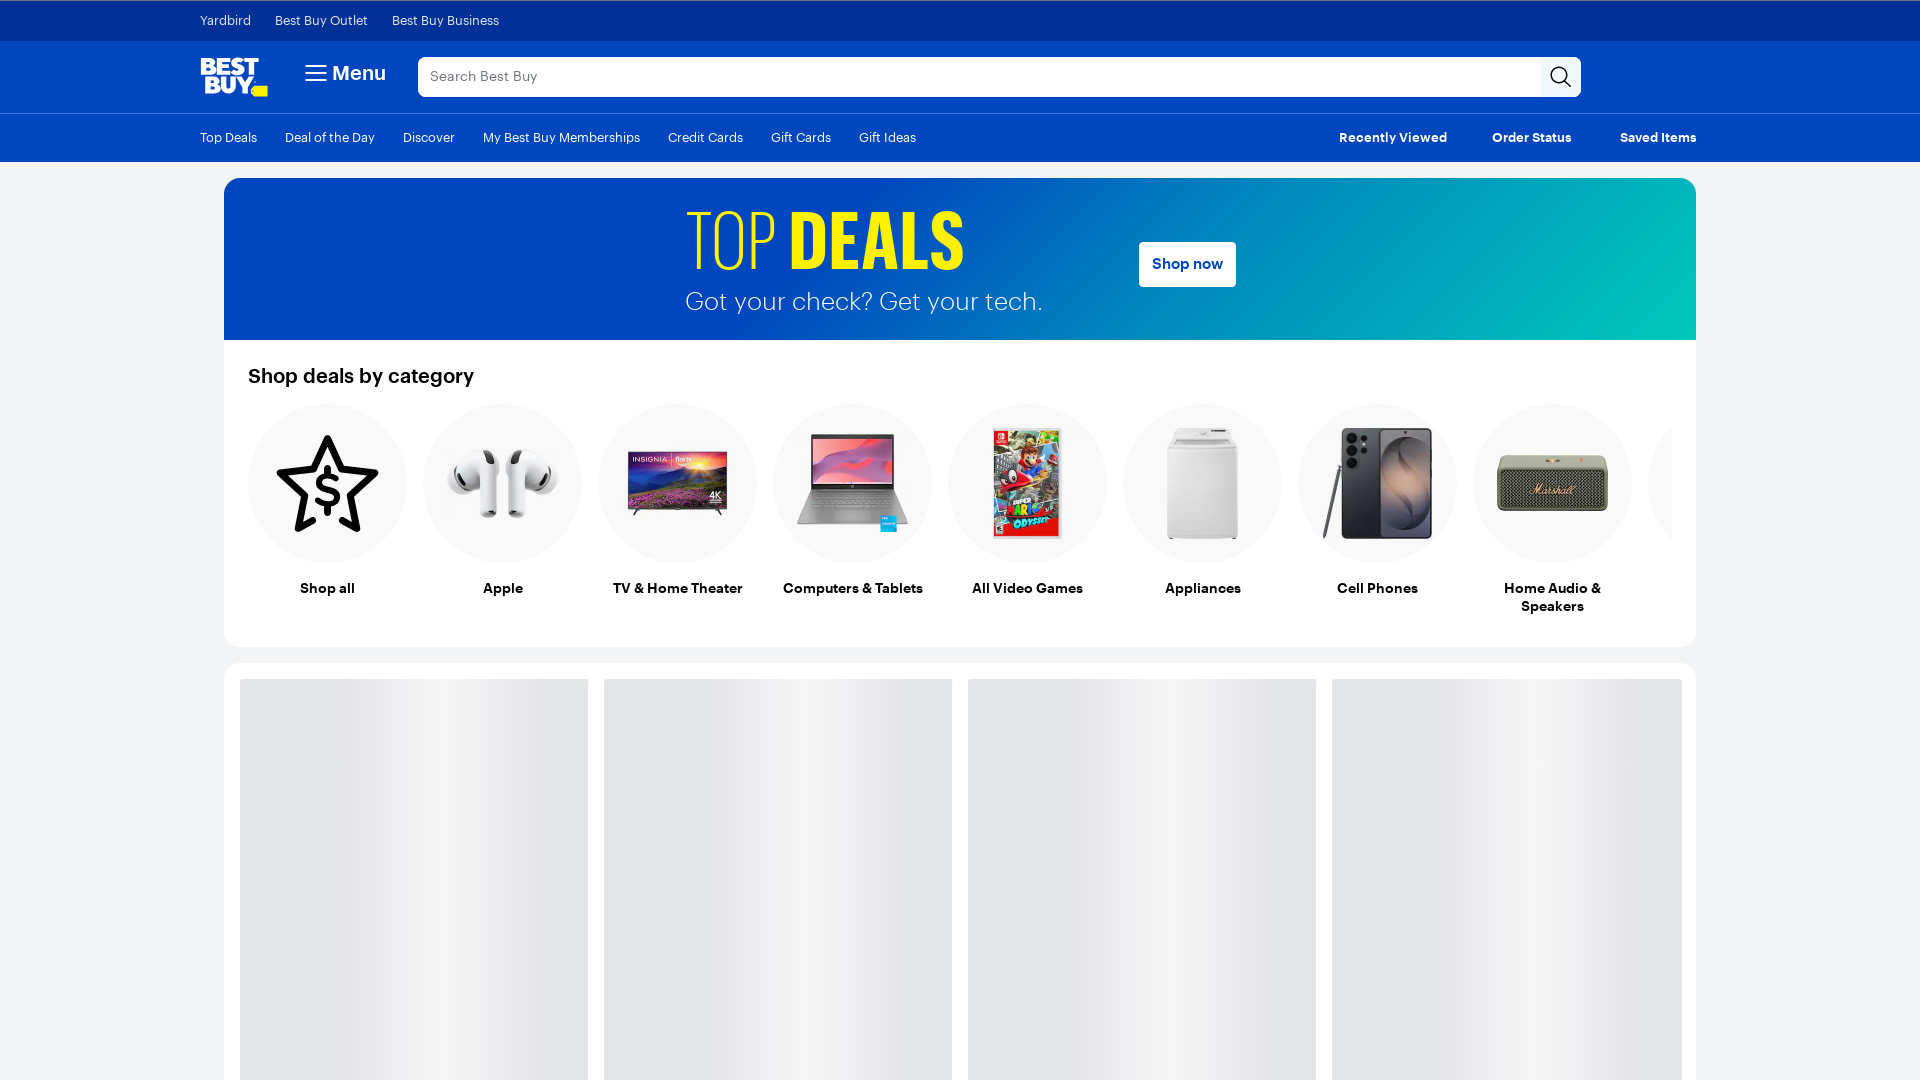